Tests clicking a button using its CSS class name on a simple HTML elements practice page

Starting URL: https://ultimateqa.com/simple-html-elements-for-automation/

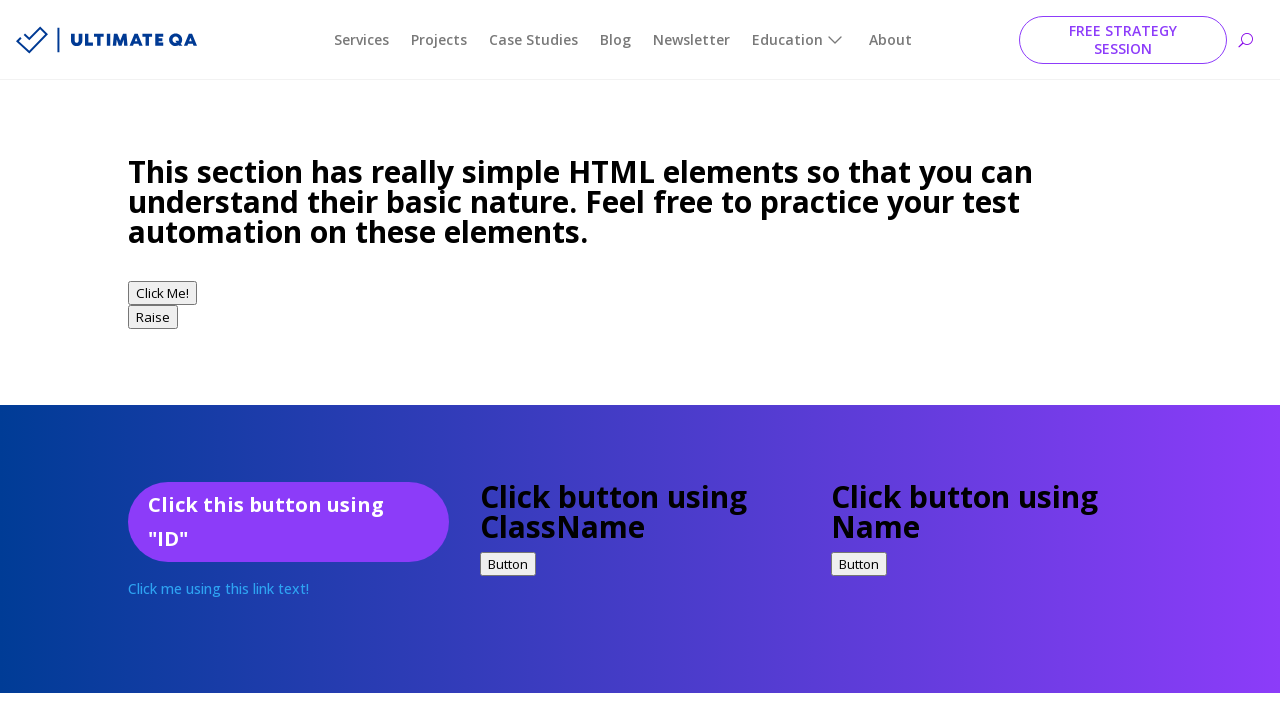

Clicked button with class 'buttonClass' at (508, 564) on .buttonClass
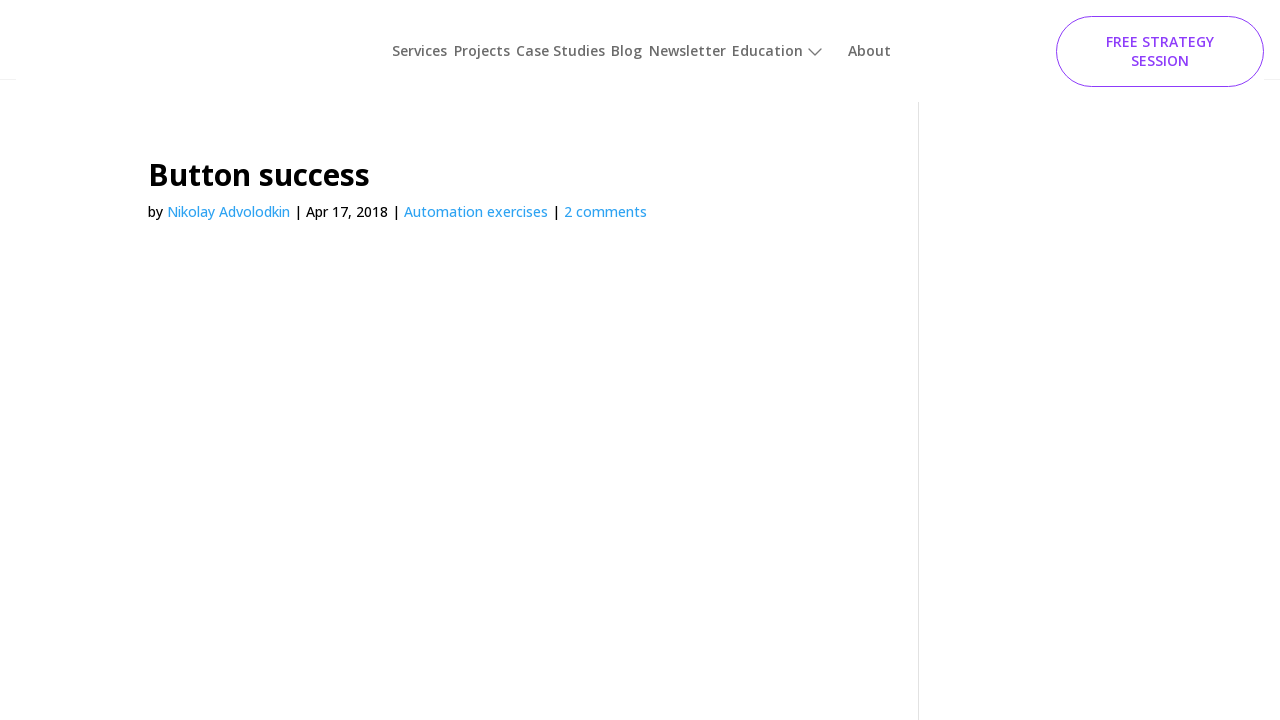

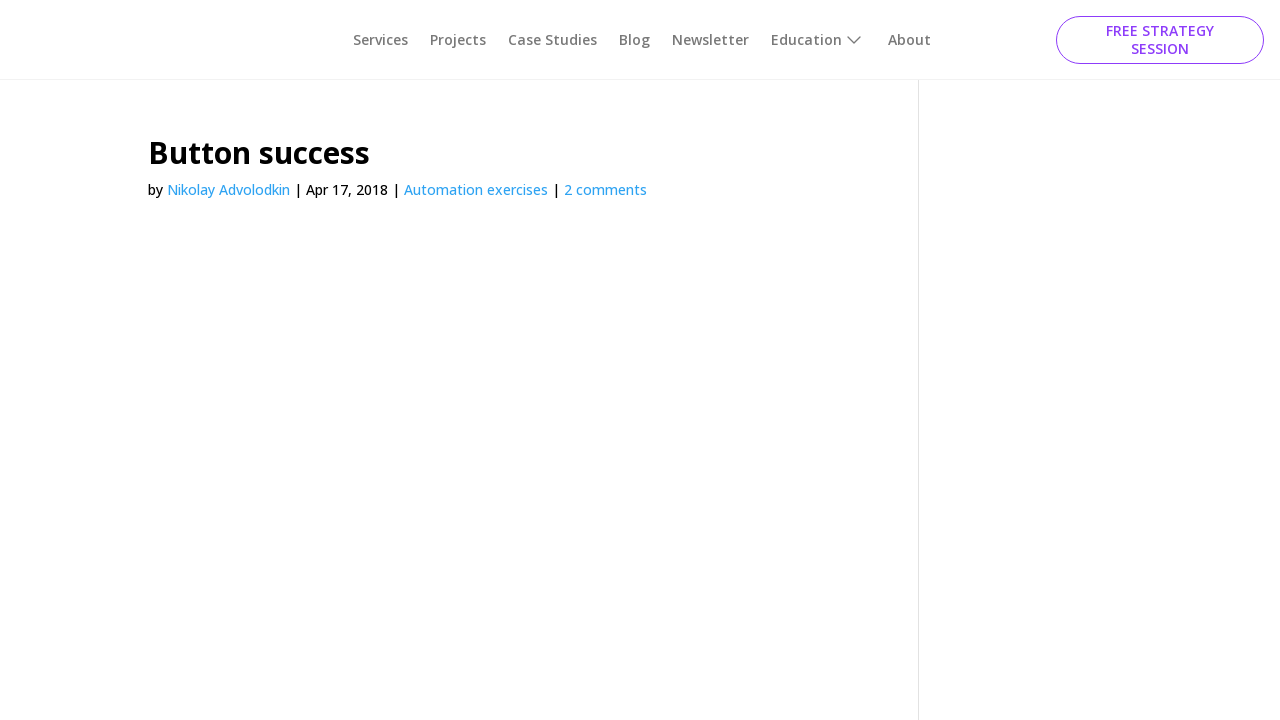